Tests registration form validation by leaving password field blank and verifying error alert

Starting URL: https://javabykiran.com/liveproject/index.html

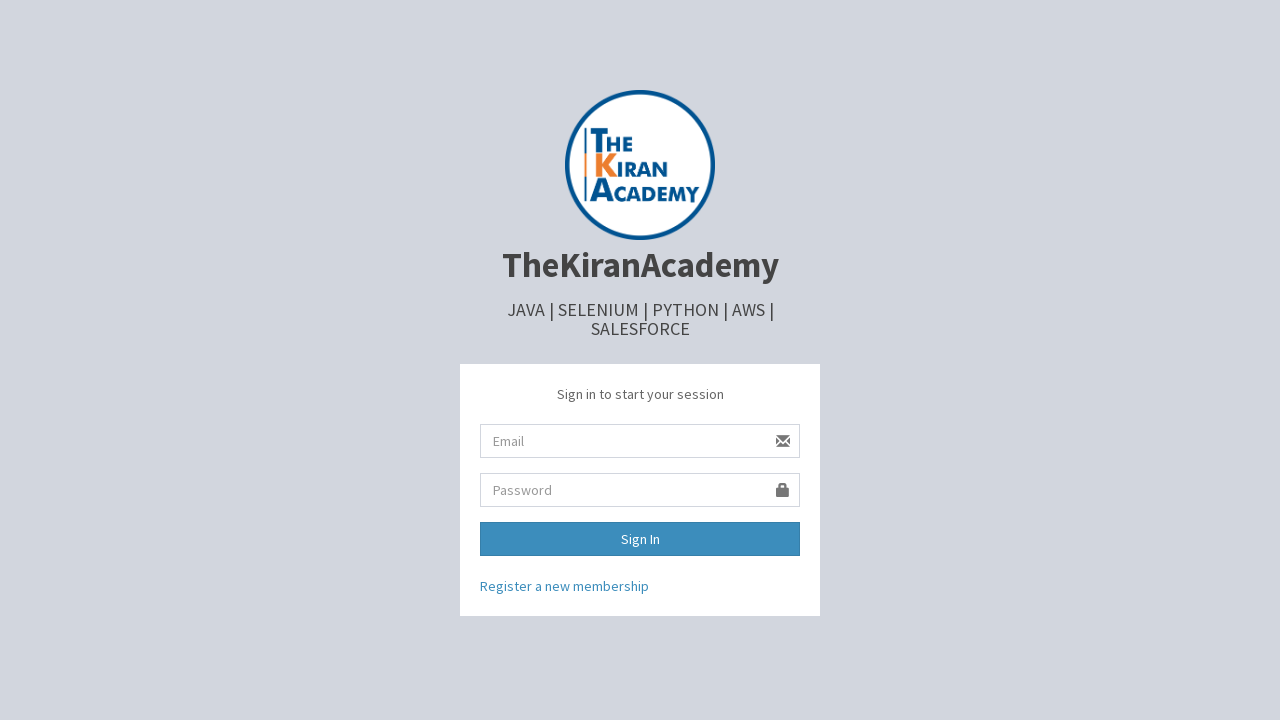

Clicked on register link at (564, 586) on xpath=/html/body/div/div[2]/a
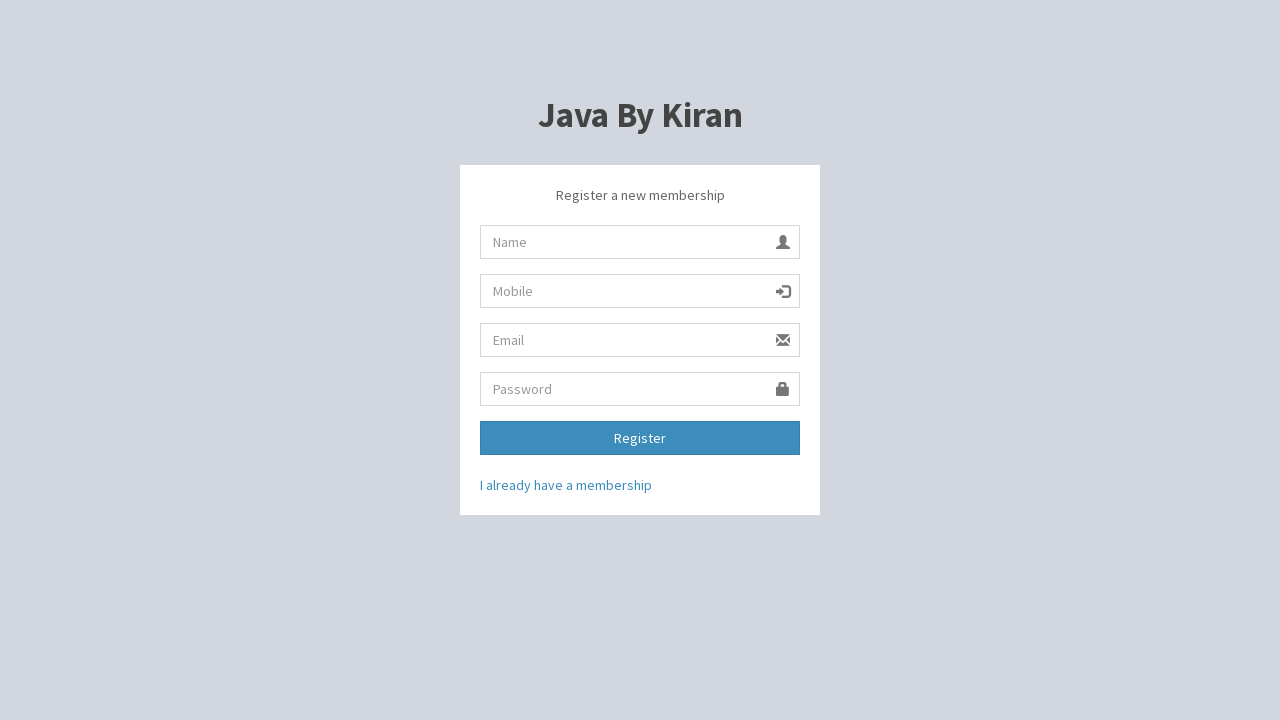

Filled name field with 'Raj' on #name
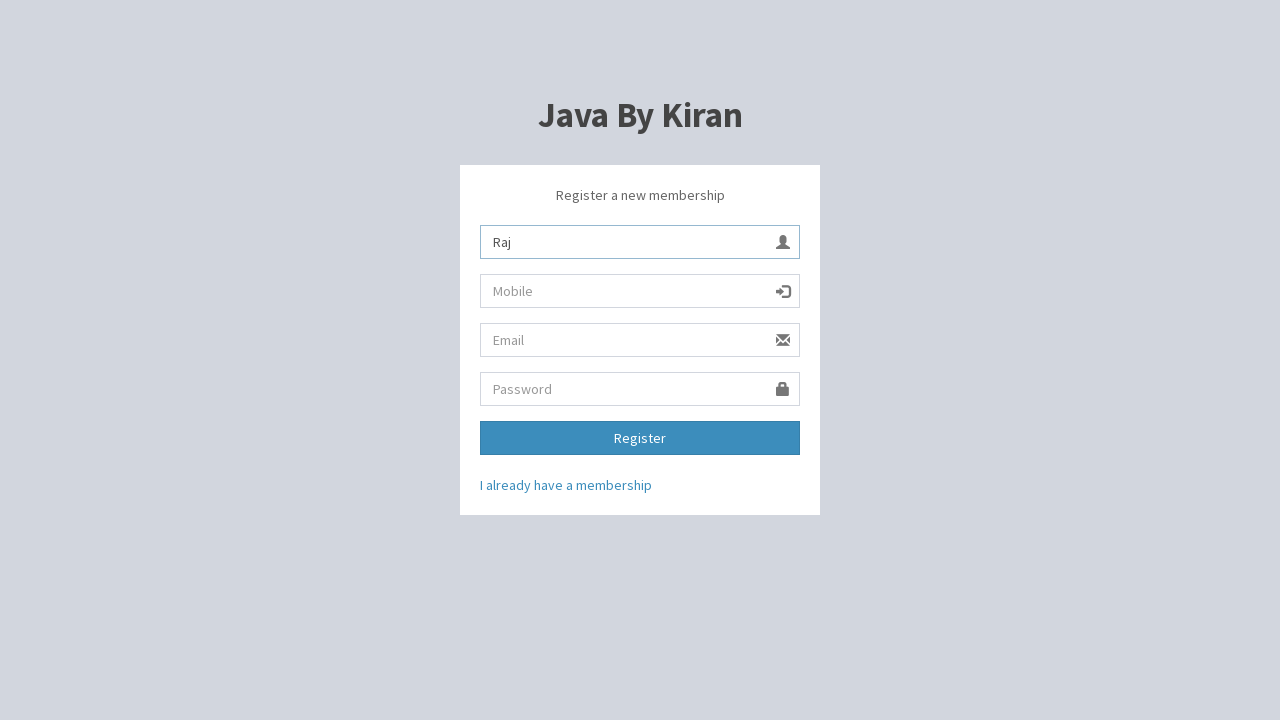

Filled mobile field with '9876543210' on #mobile
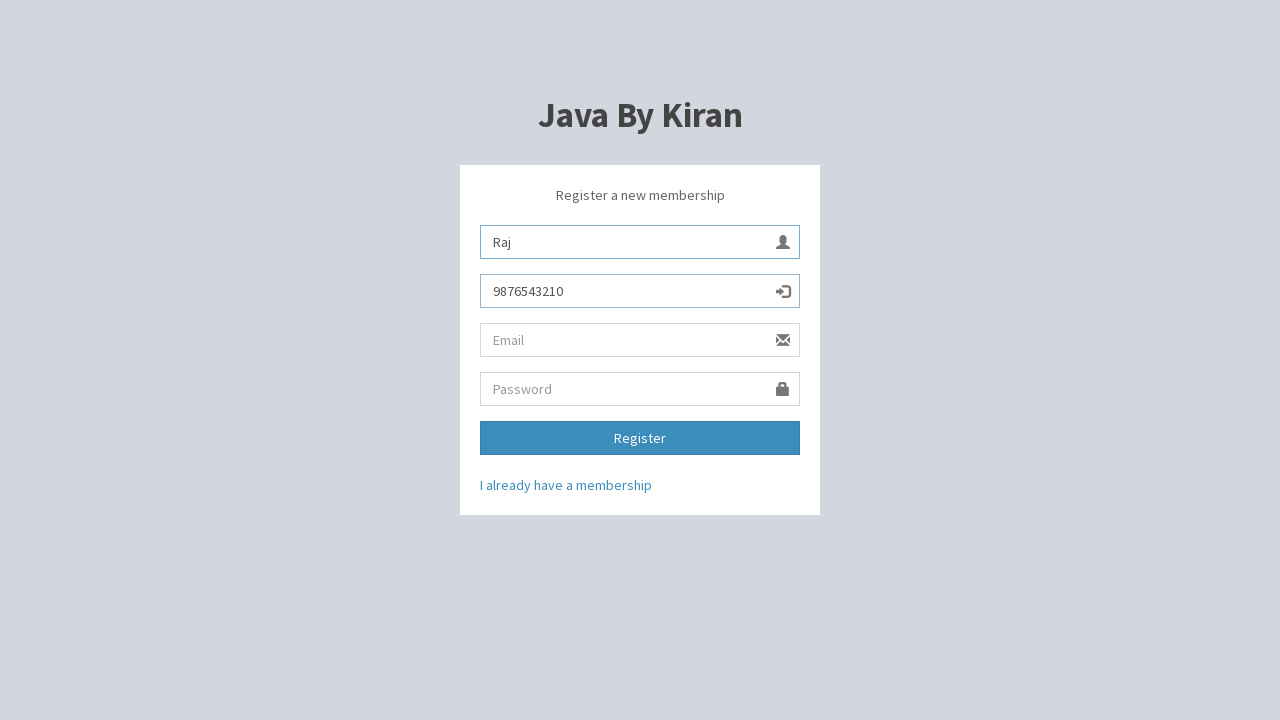

Filled email field with 'raj@gmail.com' on #email
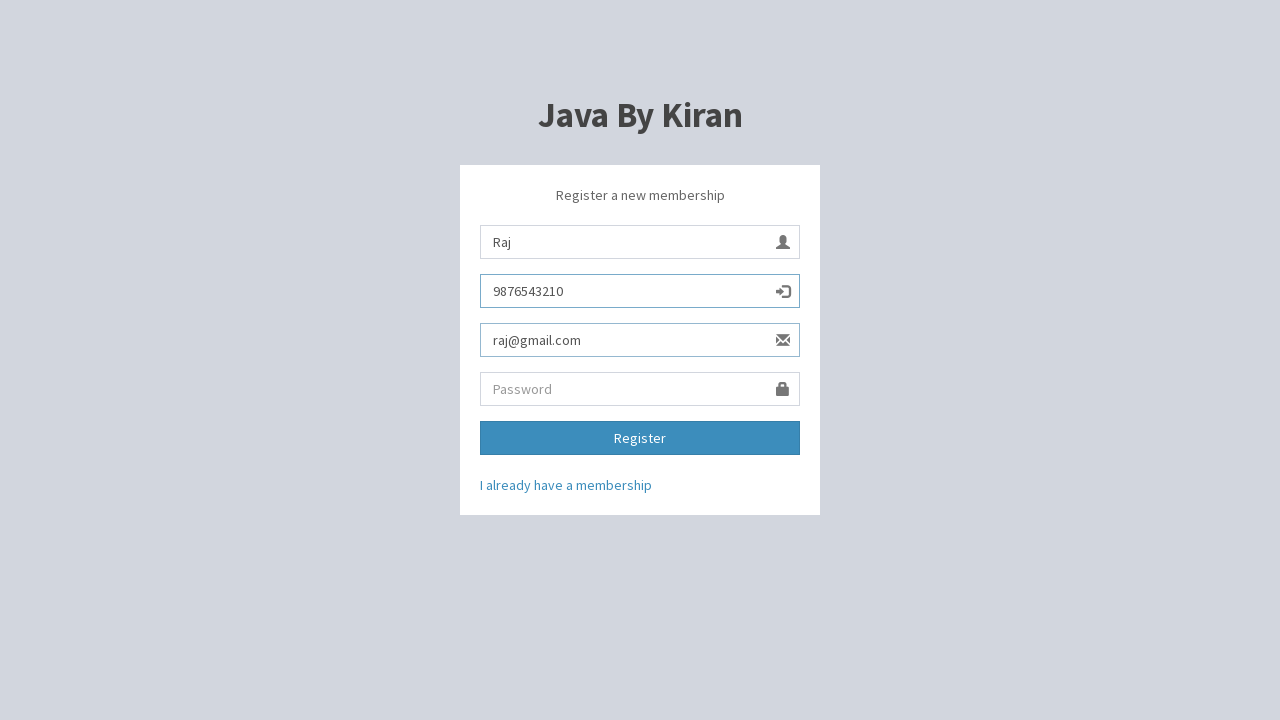

Left password field blank to test validation on #password
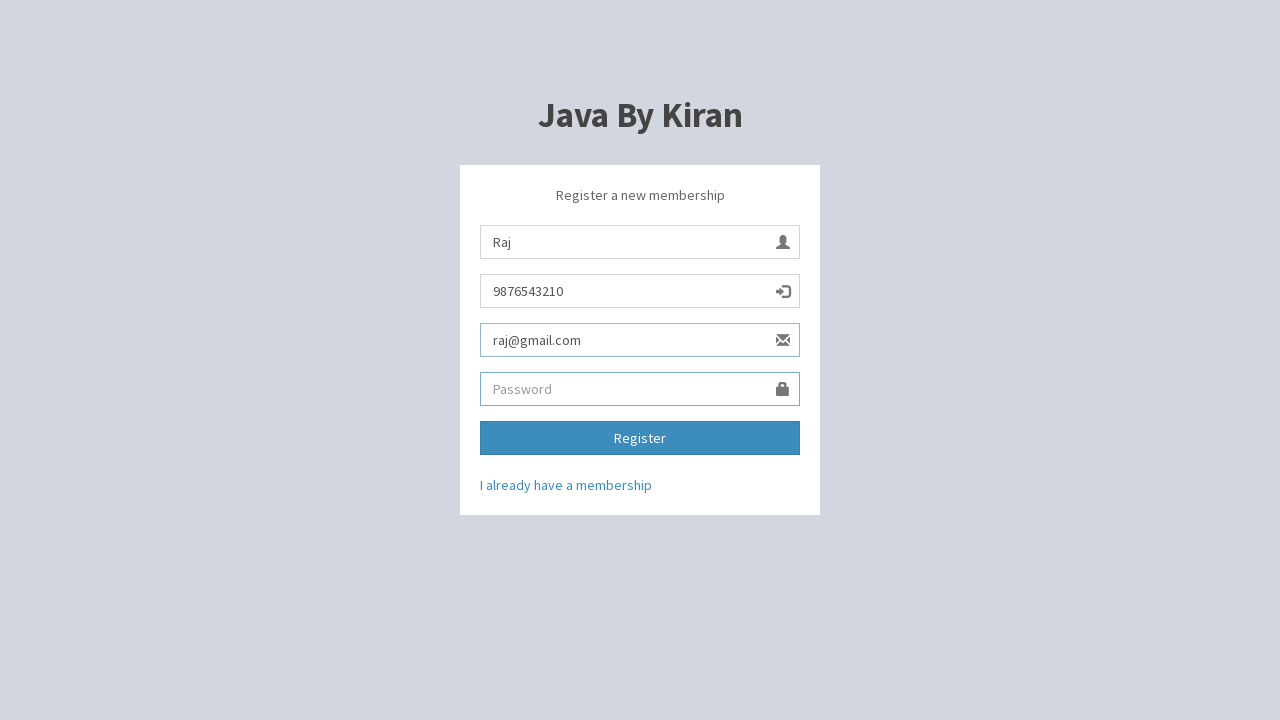

Clicked register button with blank password at (640, 438) on xpath=//*[@id='form']/div[5]/div/button
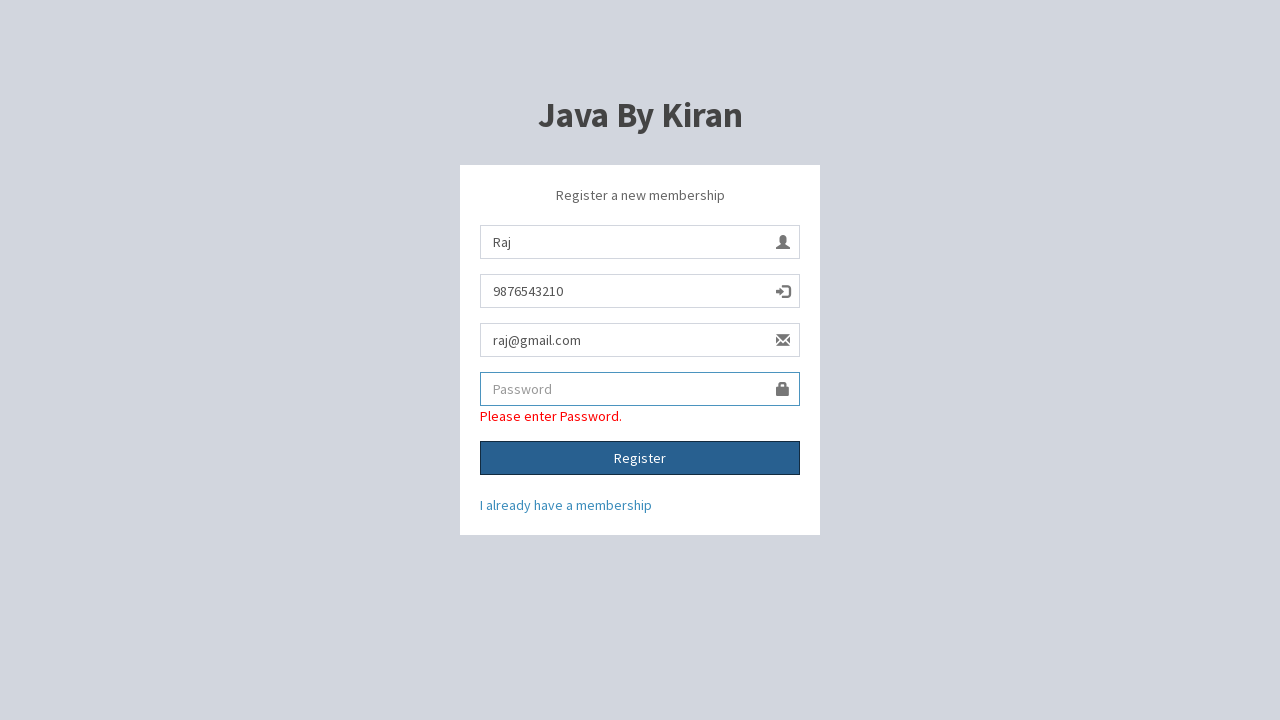

Error alert displayed and accepted - blank password validation confirmed
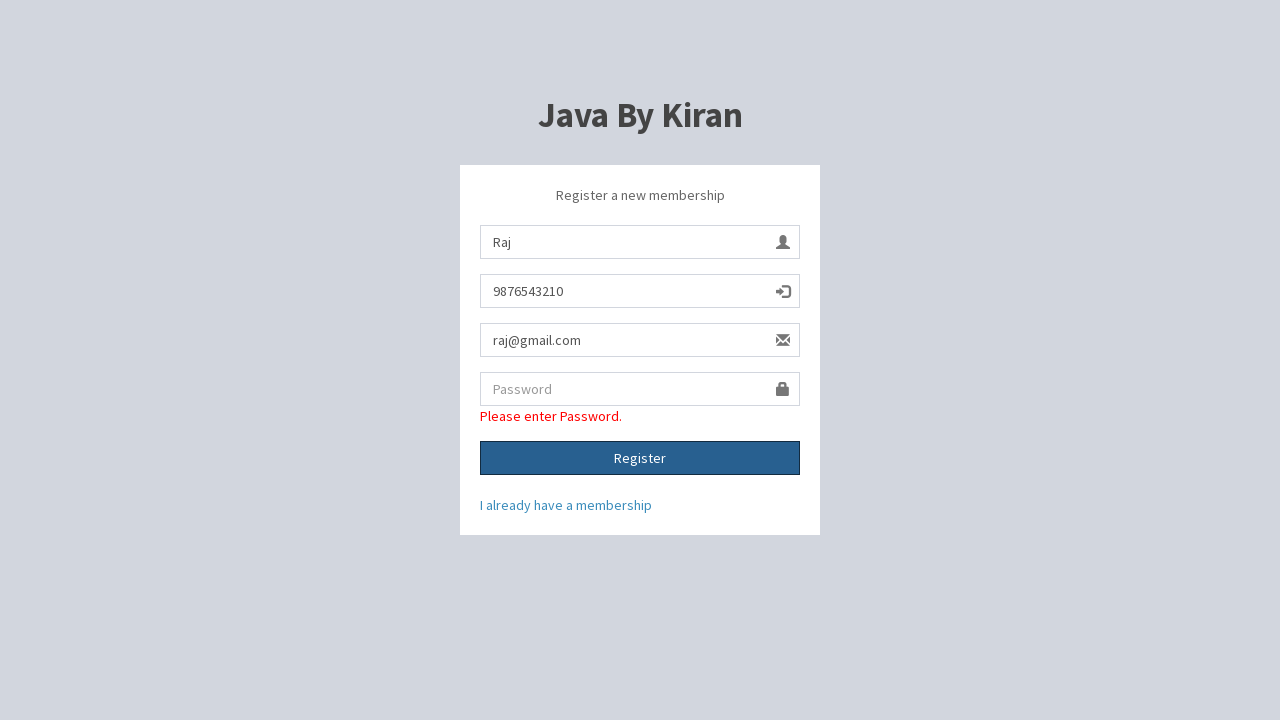

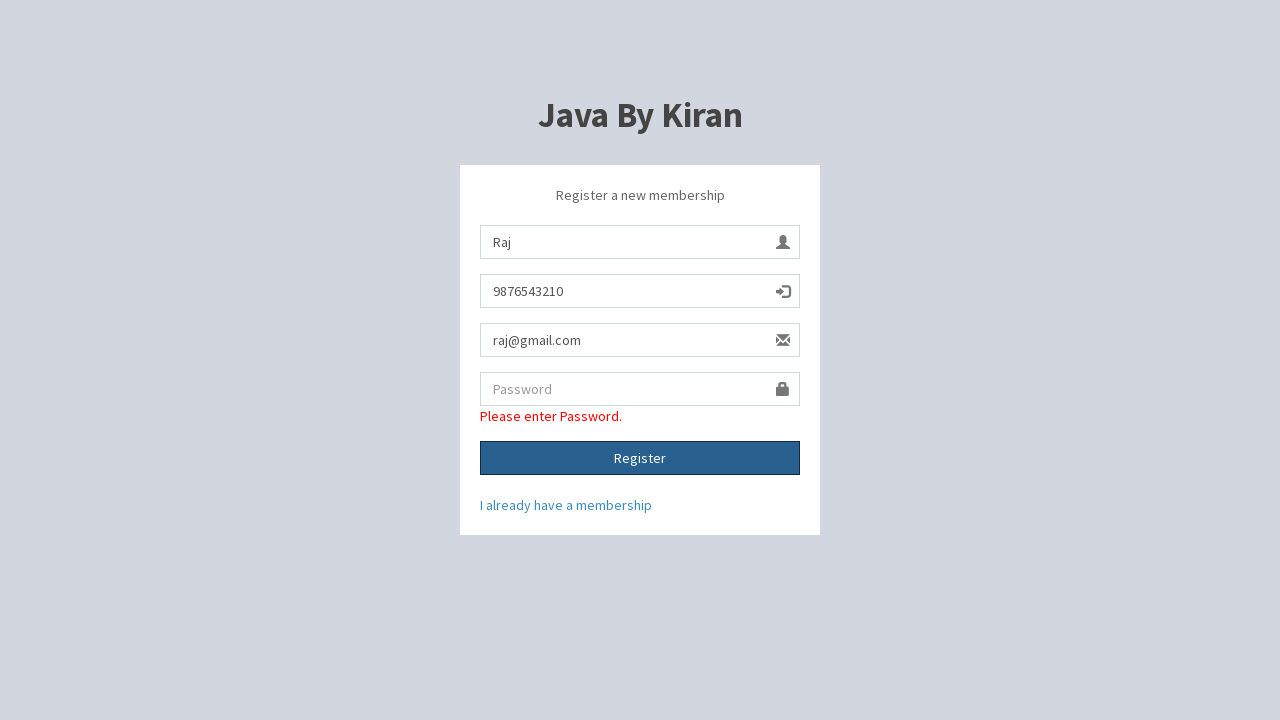